Tests radio button interaction on a form page by clicking through all radio buttons in a group sequentially

Starting URL: http://www.echoecho.com/htmlforms10.htm

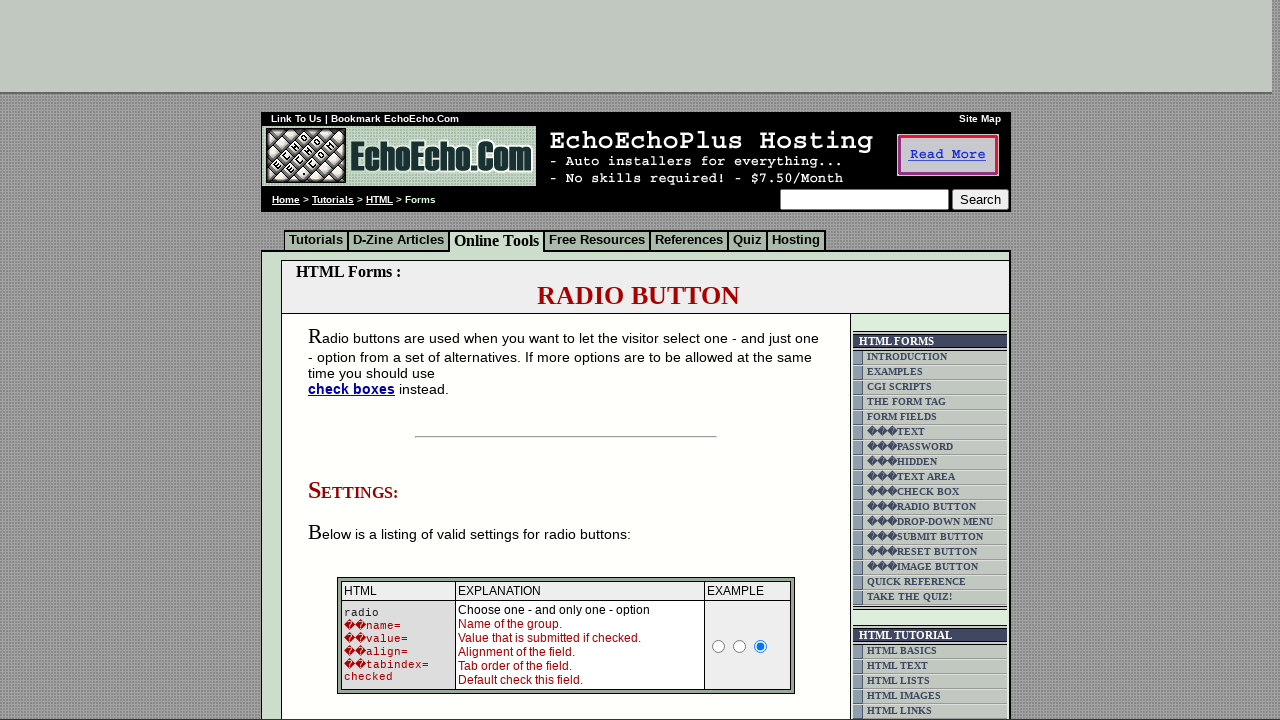

Waited for radio buttons with name 'radio1' to be available
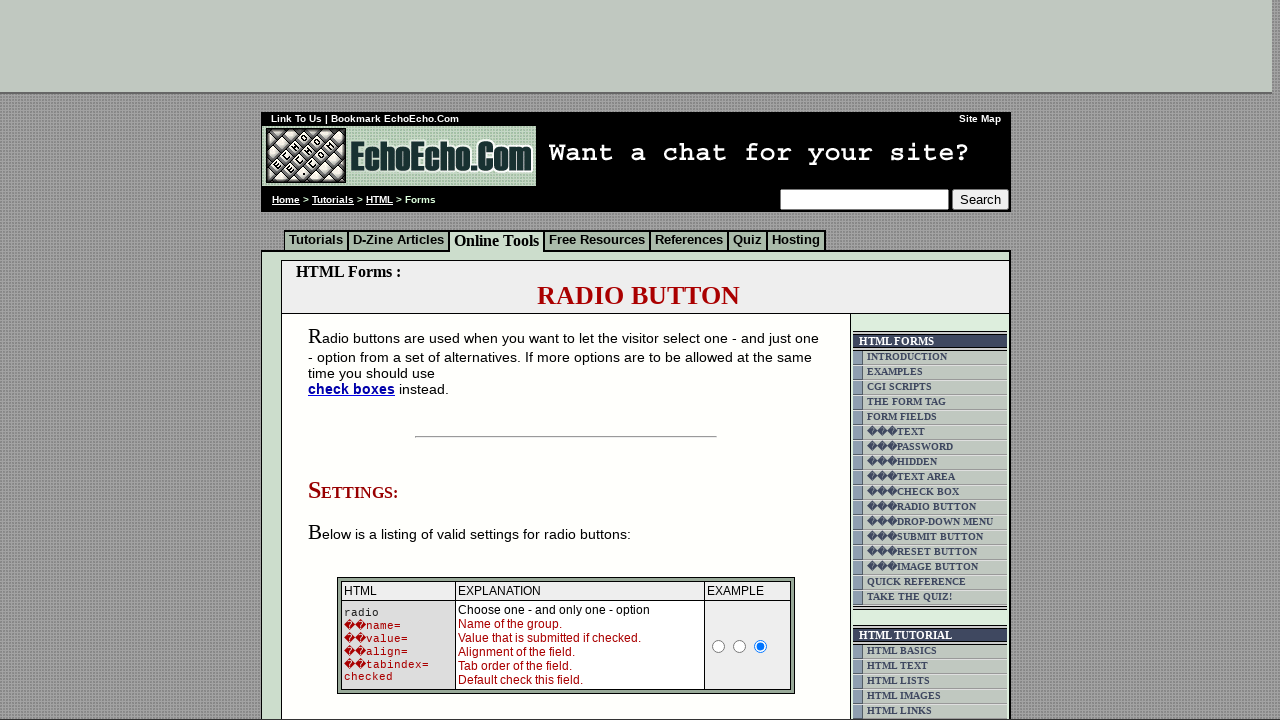

Located all radio buttons with name 'radio1'
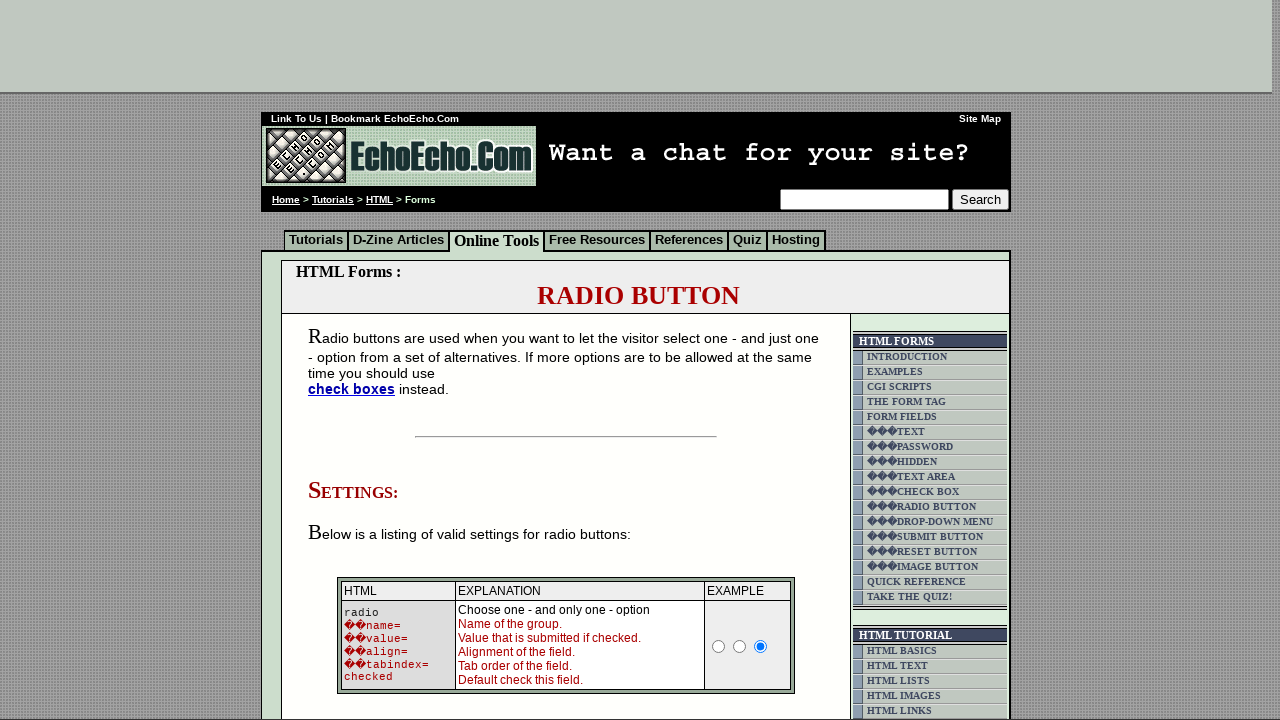

Found 3 radio buttons in the group
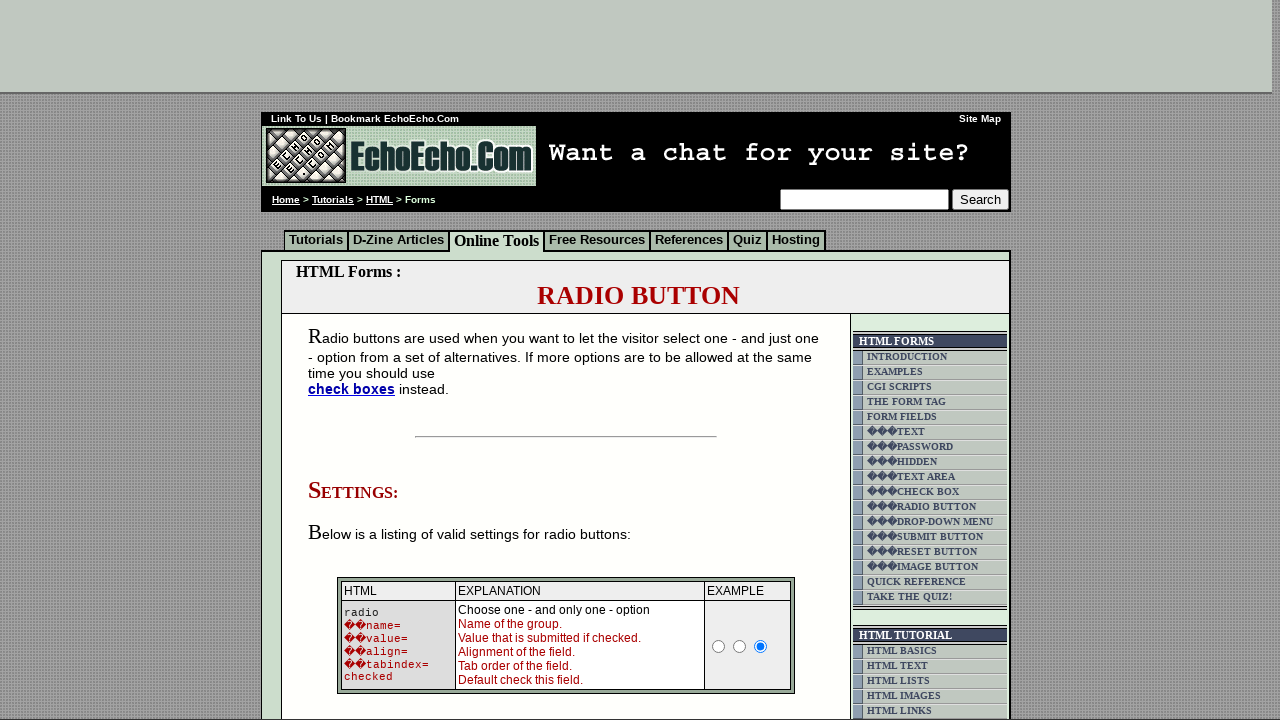

Clicked the first radio button at (719, 646) on input[name='radio1'] >> nth=0
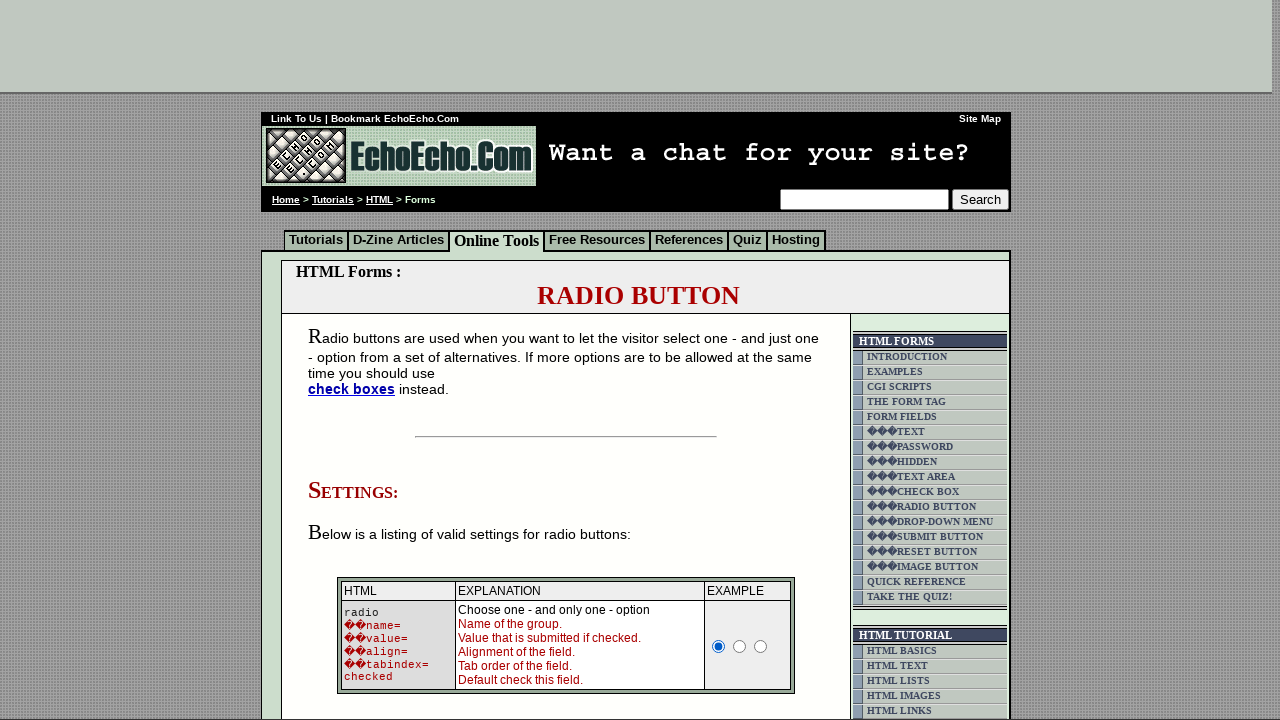

Clicked radio button at index 0 at (719, 646) on input[name='radio1'] >> nth=0
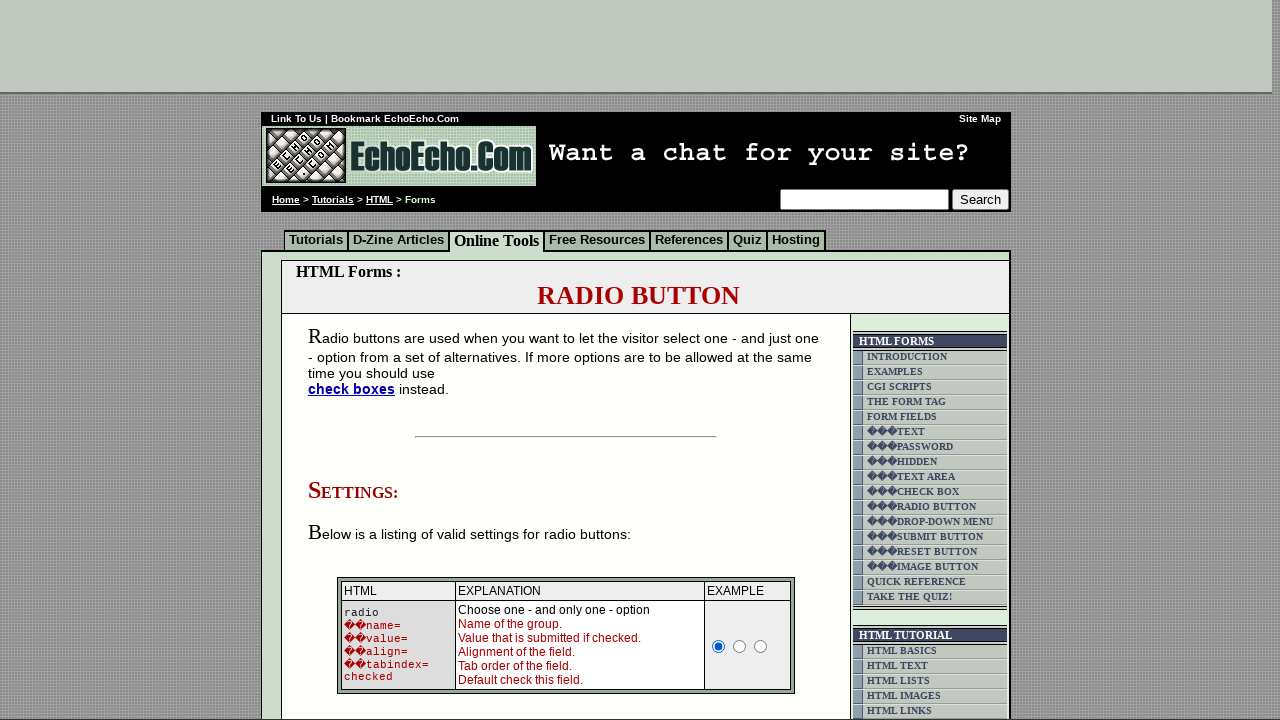

Waited 1 second after clicking radio button at index 0
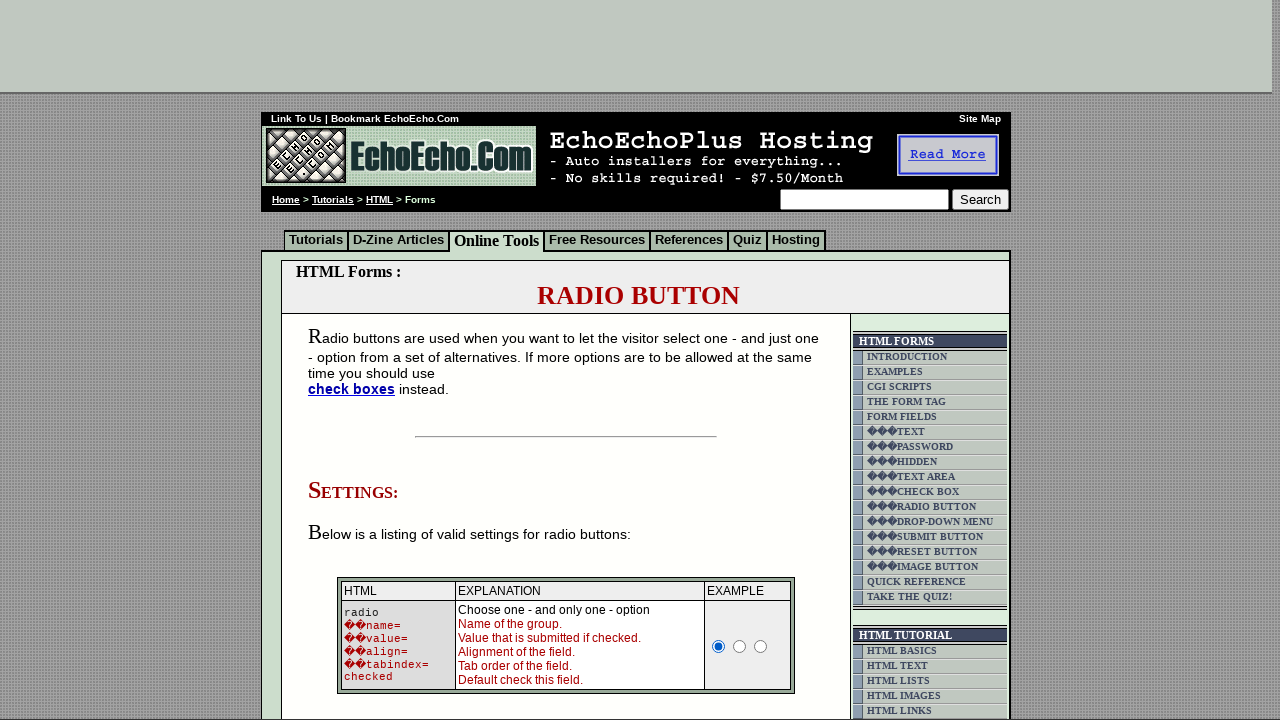

Clicked radio button at index 1 at (740, 646) on input[name='radio1'] >> nth=1
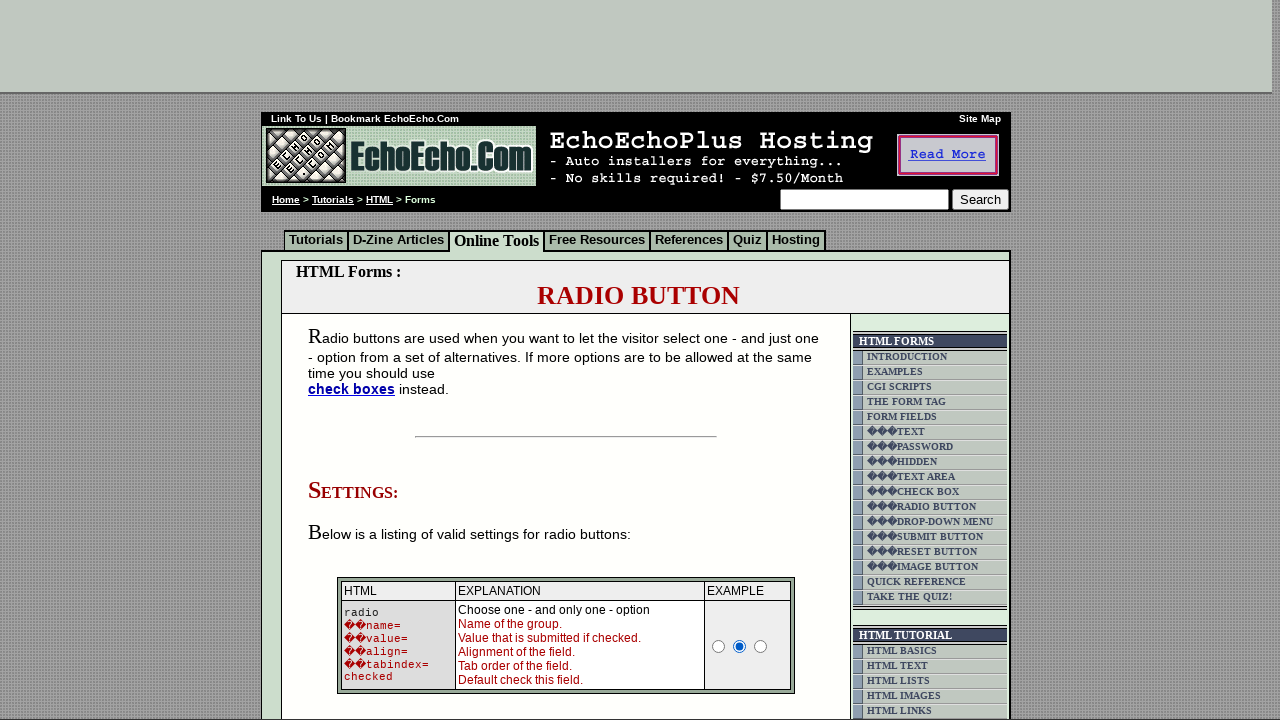

Waited 1 second after clicking radio button at index 1
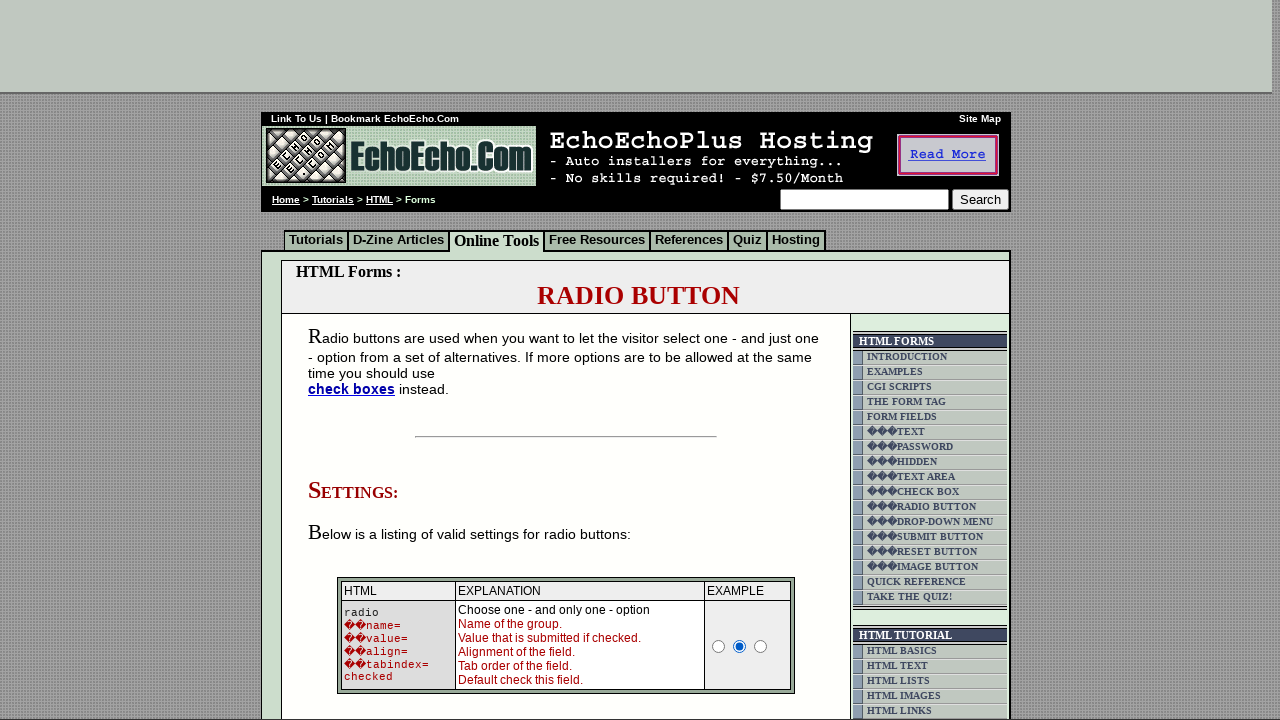

Clicked radio button at index 2 at (761, 646) on input[name='radio1'] >> nth=2
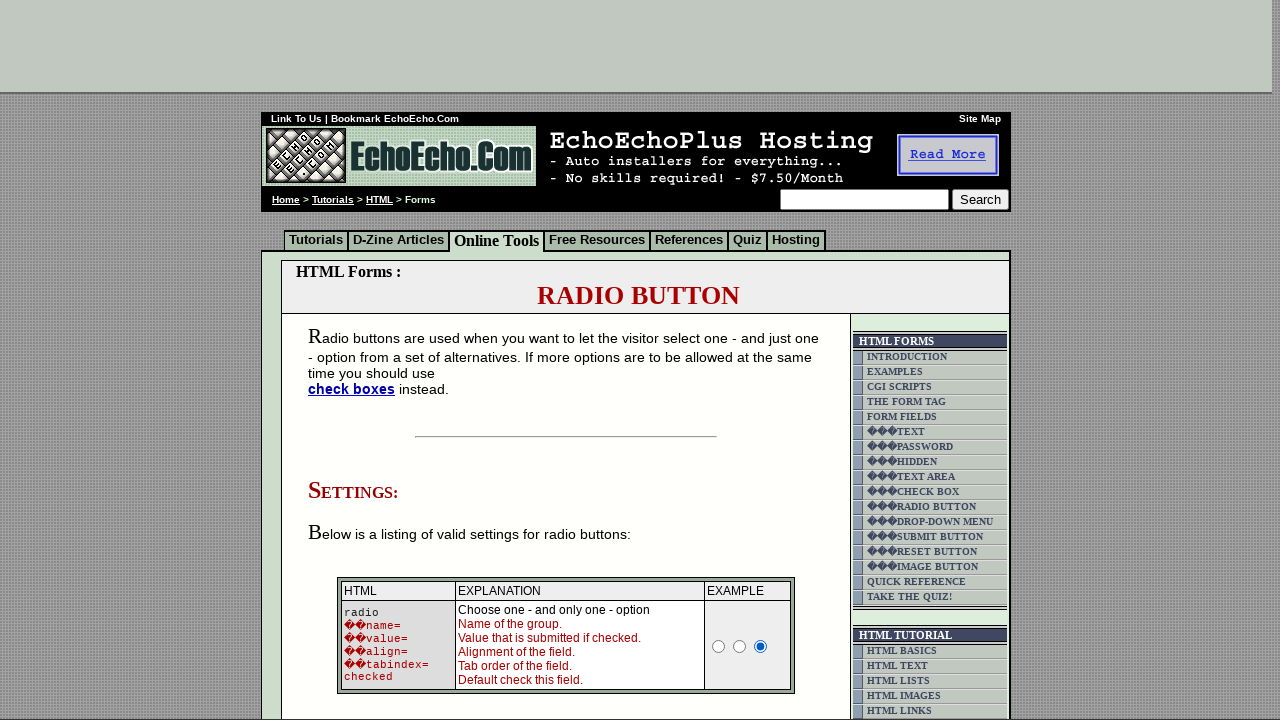

Waited 1 second after clicking radio button at index 2
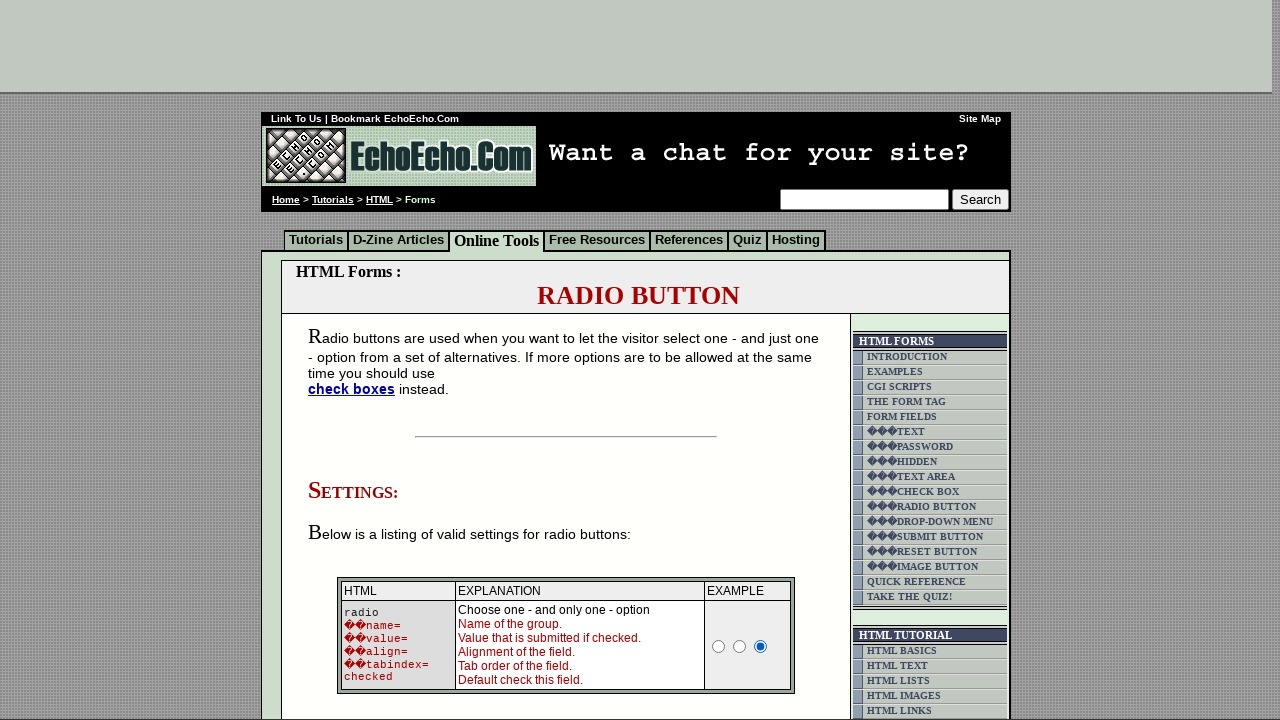

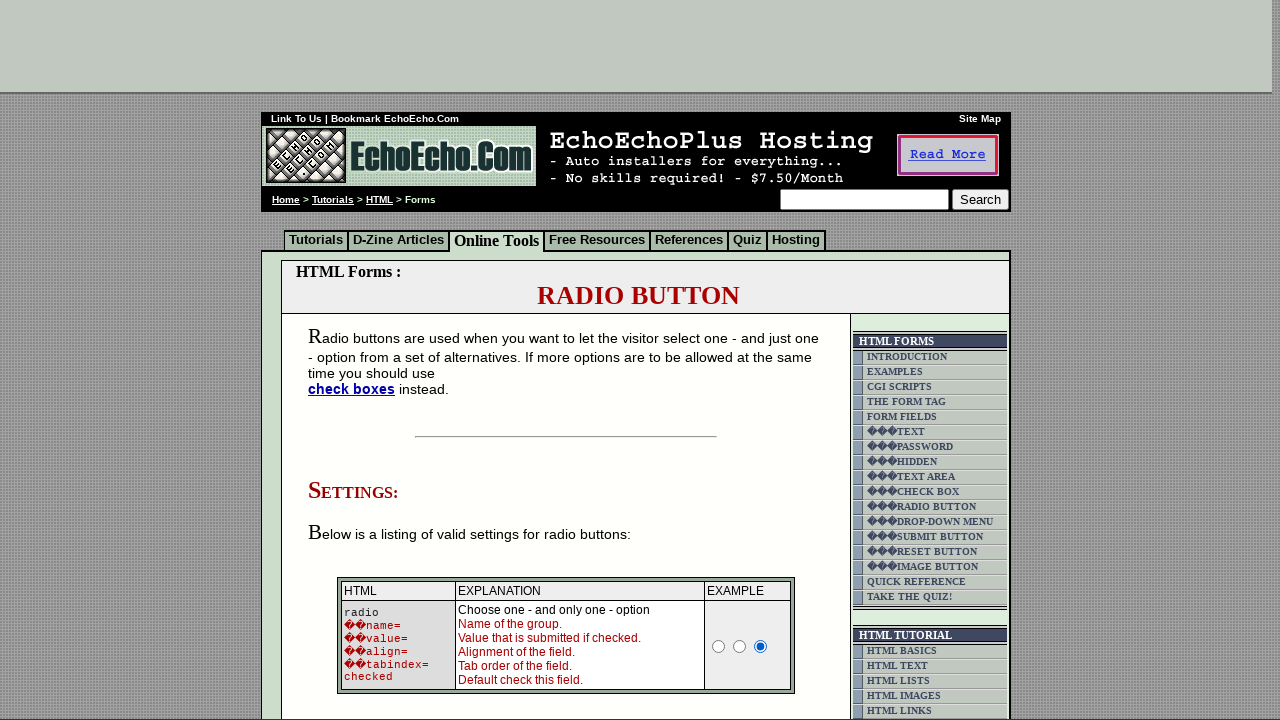